Tests email submission by filling the form and clicking submit, then verifying the success alert appears

Starting URL: https://library-app.firebaseapp.com/

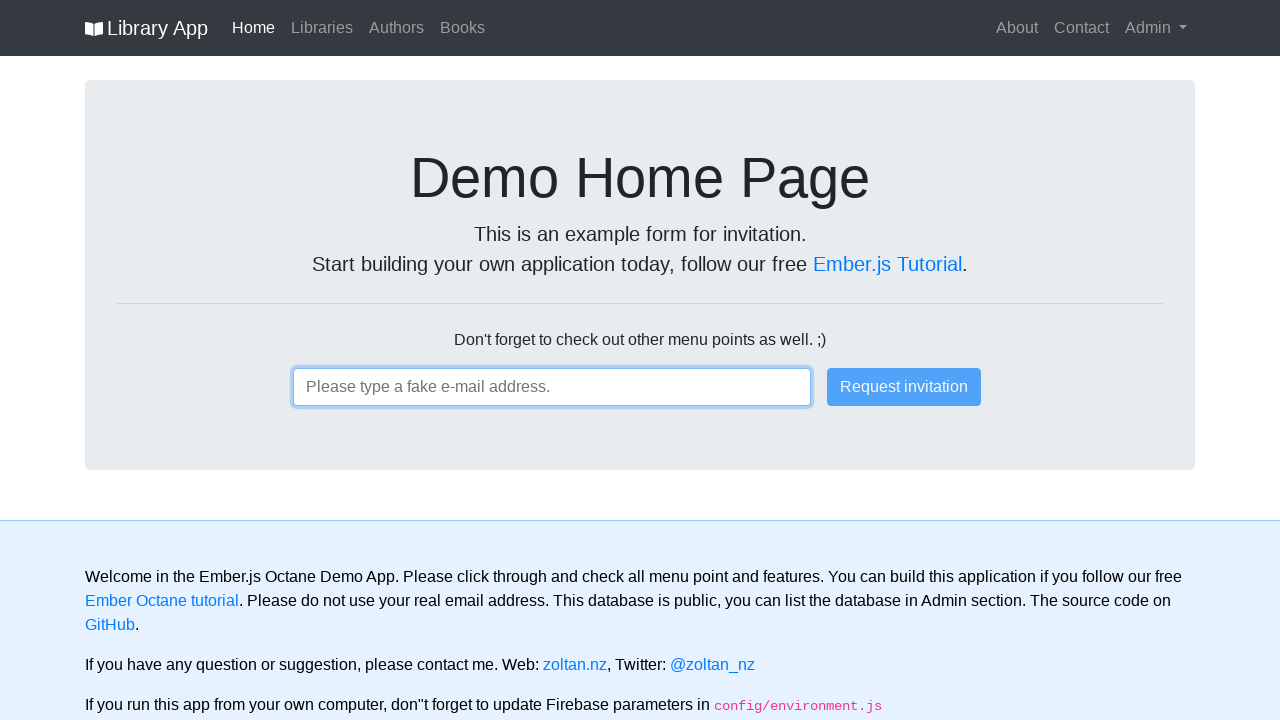

Filled email input with 'user123@gmail.com' on input
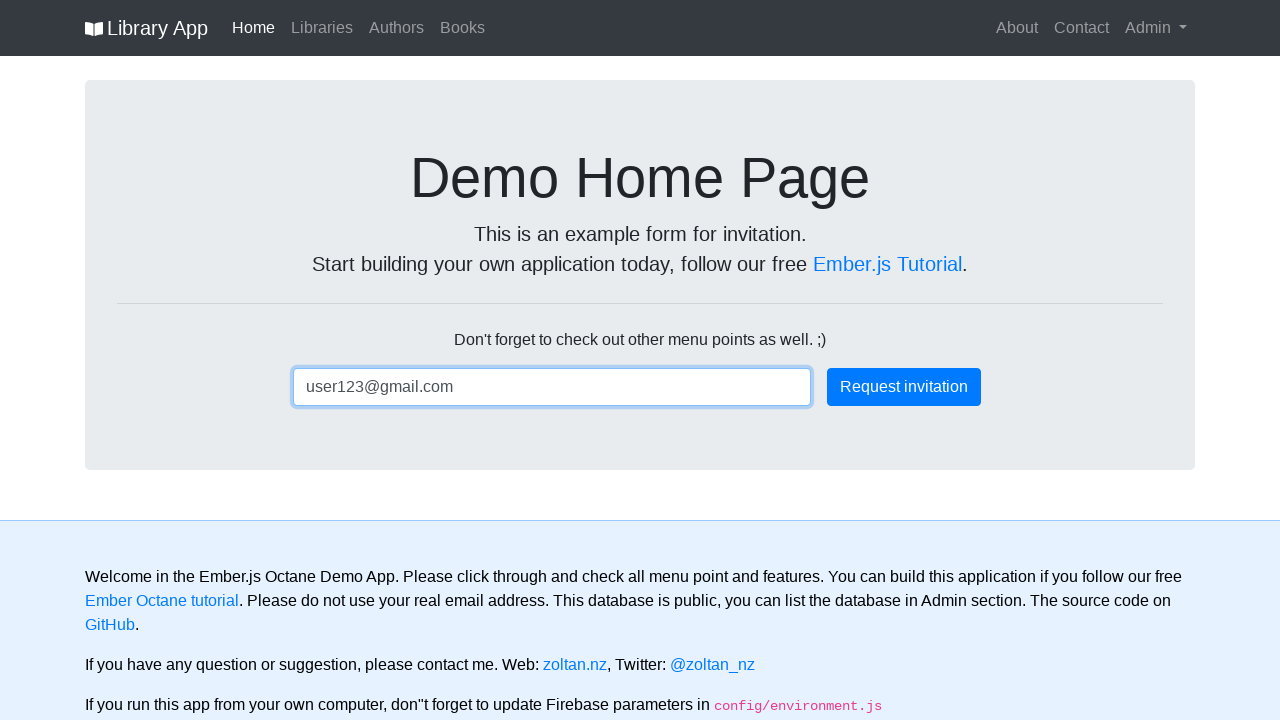

Clicked submit button to submit email form at (904, 387) on body > main > section > div > div.col-md-2 > button
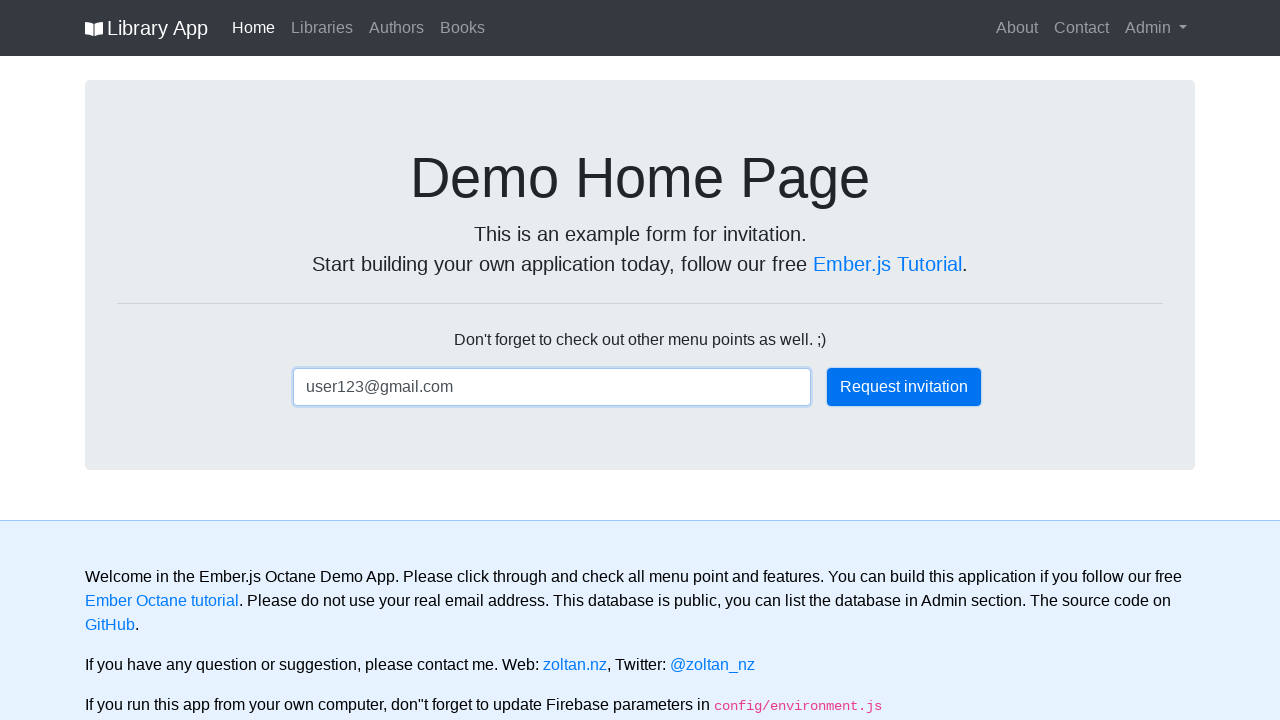

Success alert appeared on the page
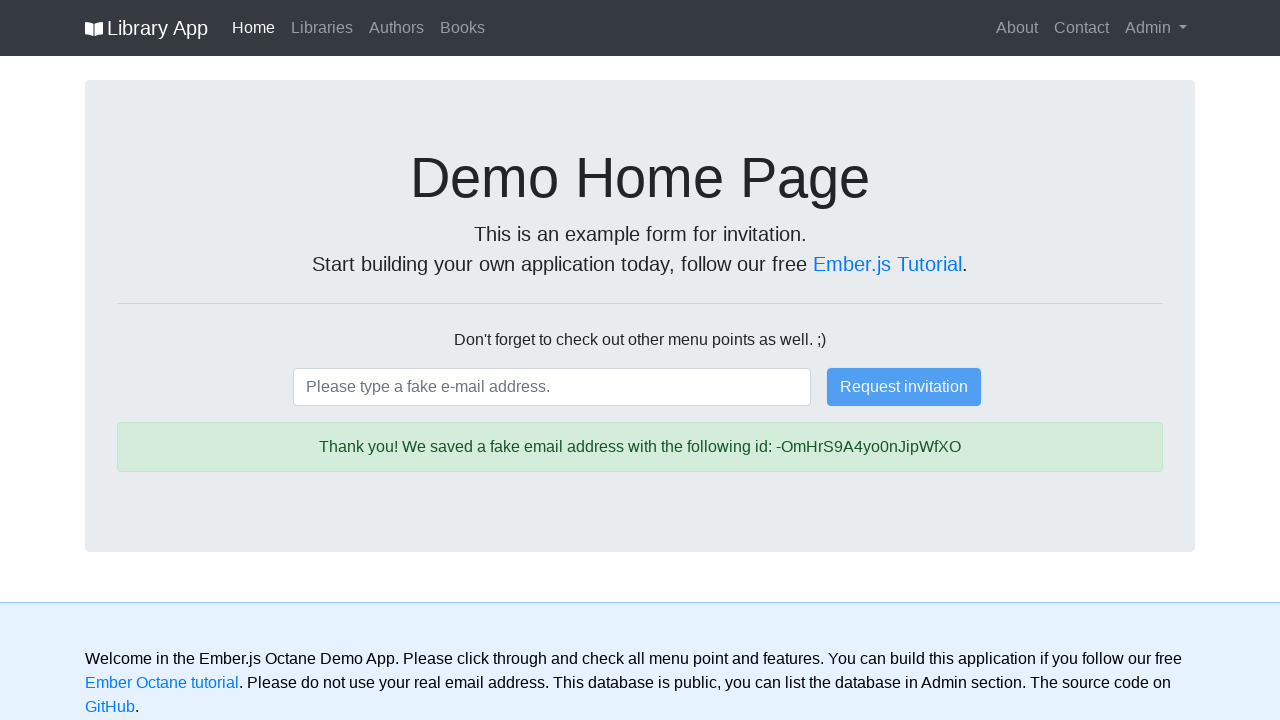

Retrieved success message text from alert
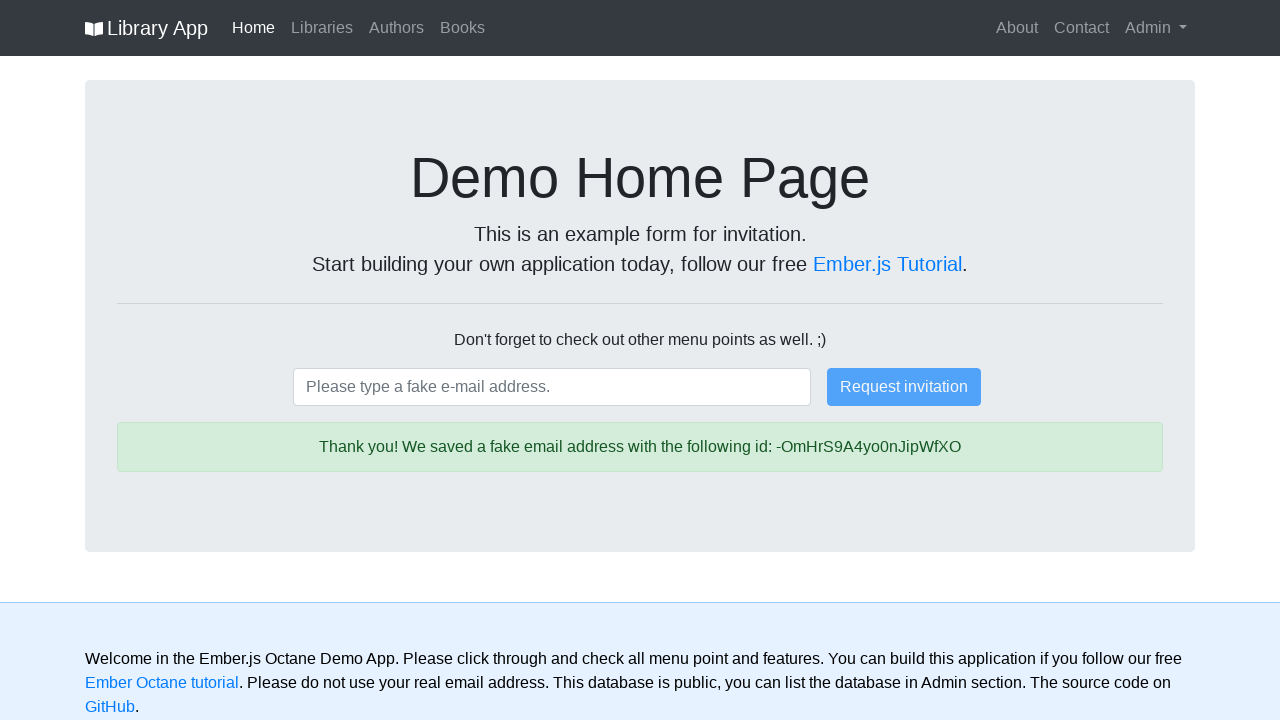

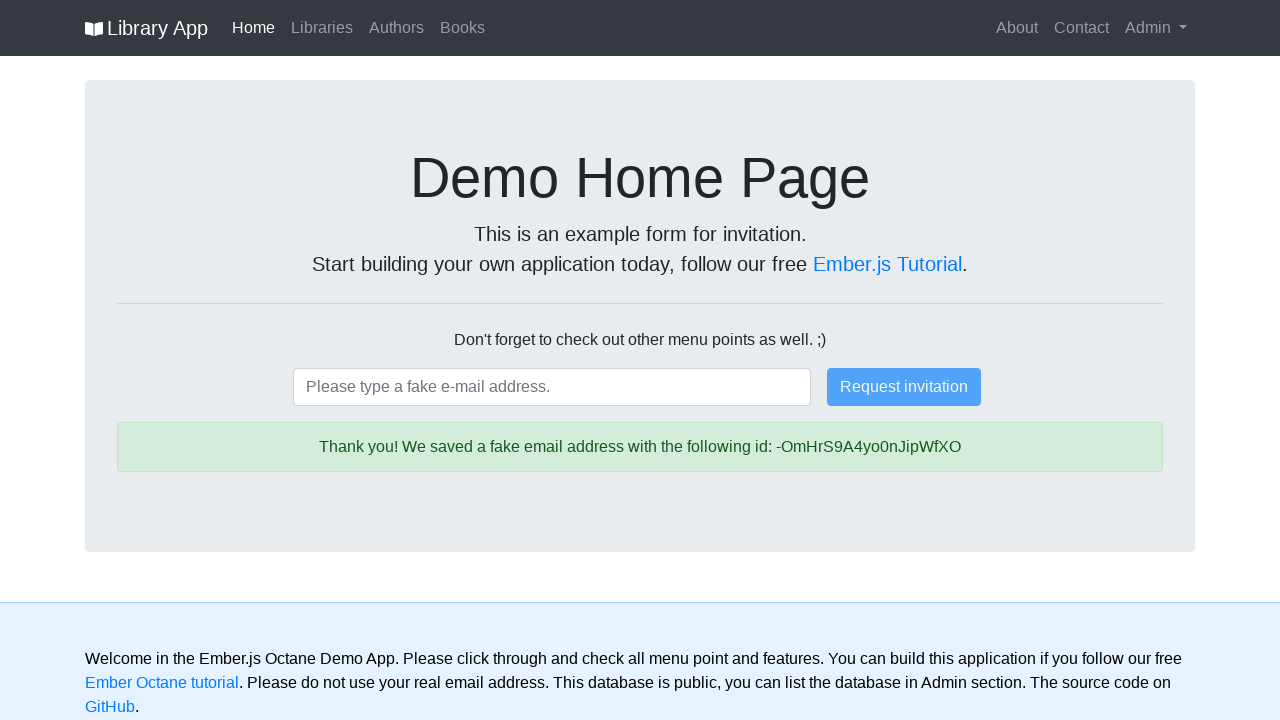